Tests filtering to display only active (incomplete) todo items

Starting URL: https://demo.playwright.dev/todomvc

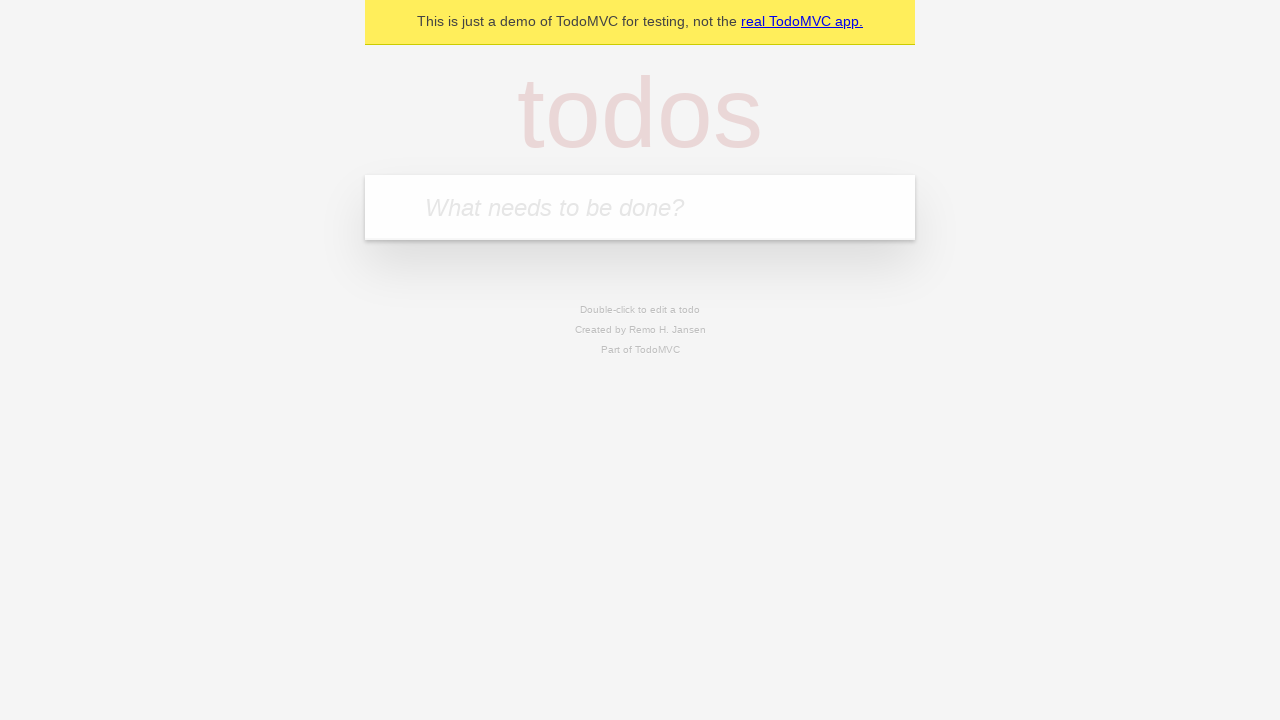

Filled todo input with 'buy some cheese' on internal:attr=[placeholder="What needs to be done?"i]
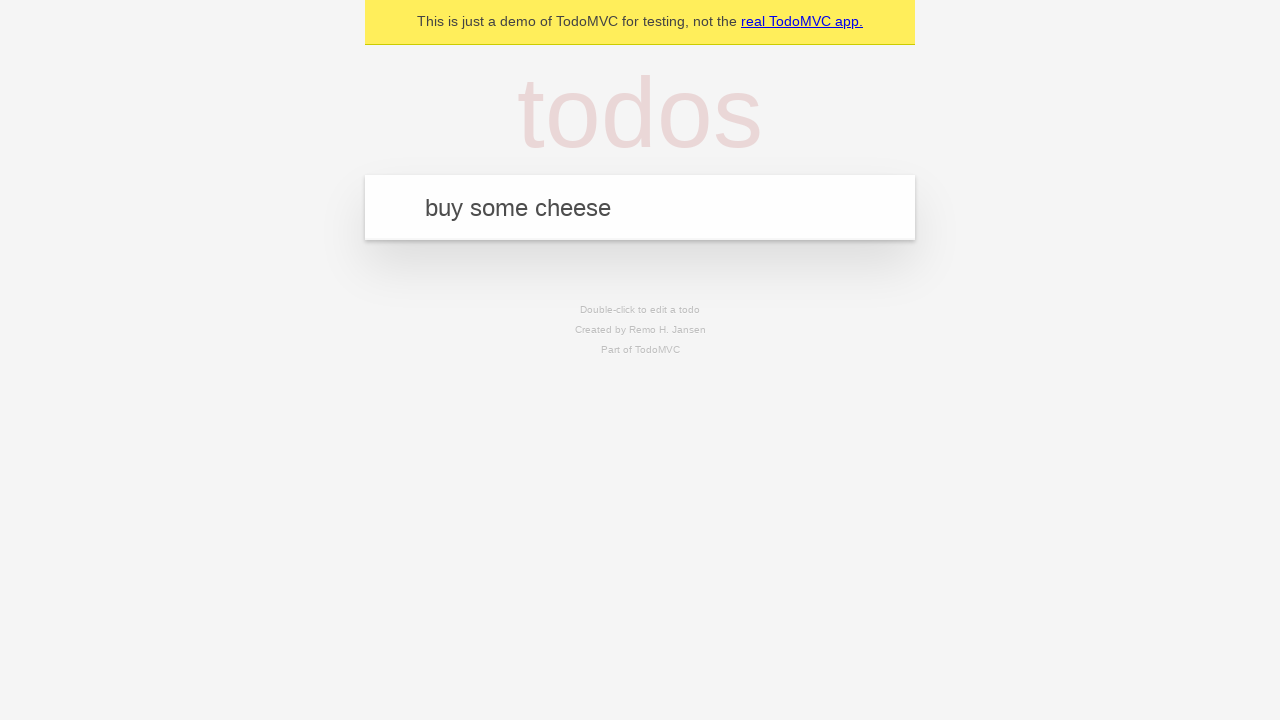

Pressed Enter to add first todo item on internal:attr=[placeholder="What needs to be done?"i]
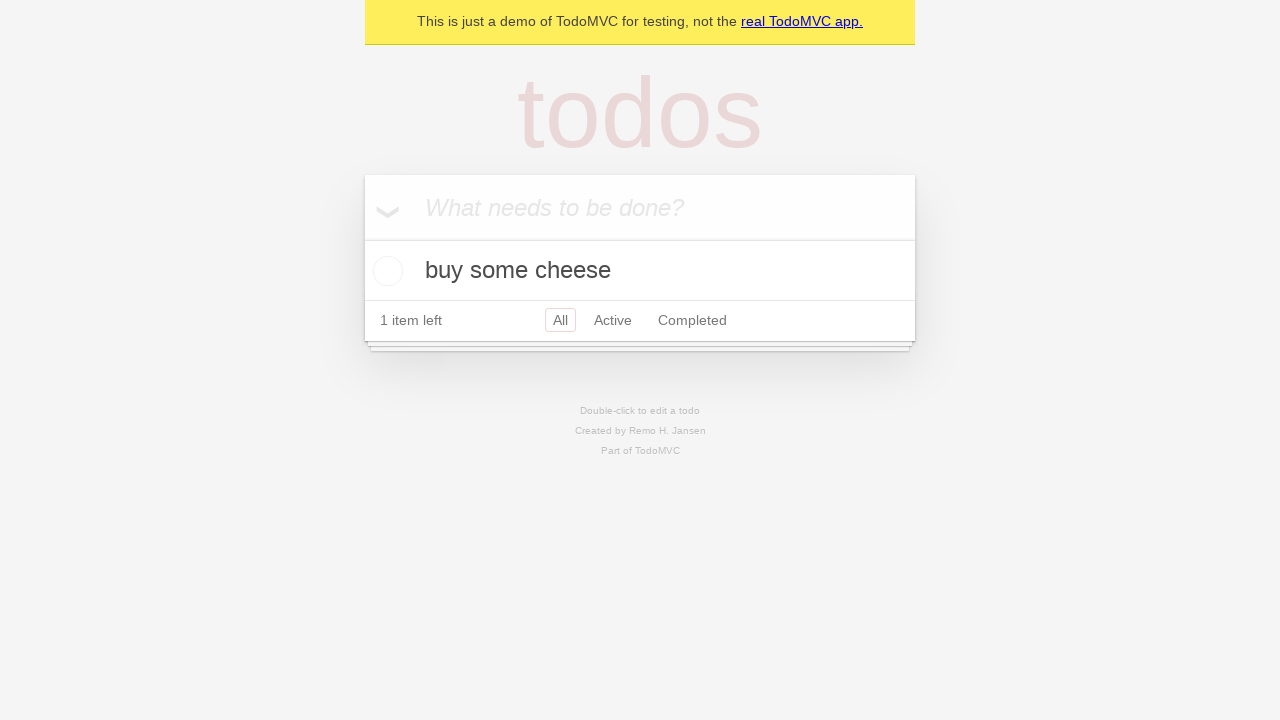

Filled todo input with 'feed the cat' on internal:attr=[placeholder="What needs to be done?"i]
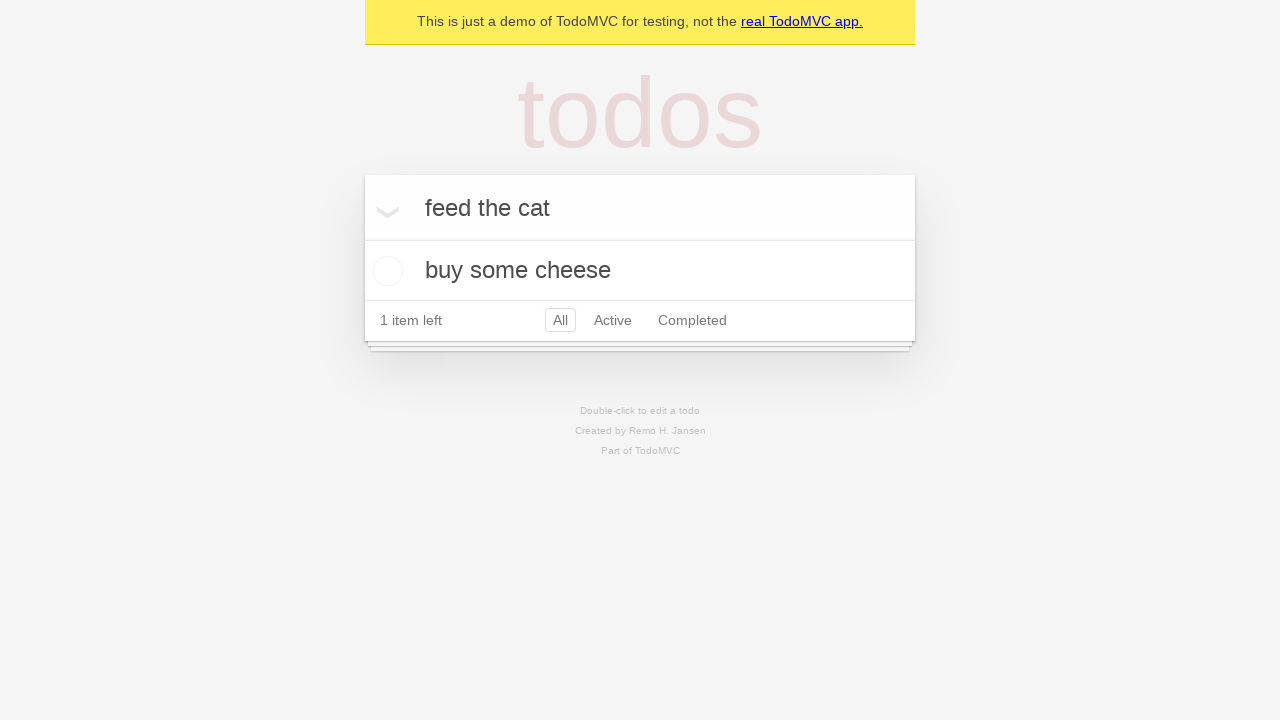

Pressed Enter to add second todo item on internal:attr=[placeholder="What needs to be done?"i]
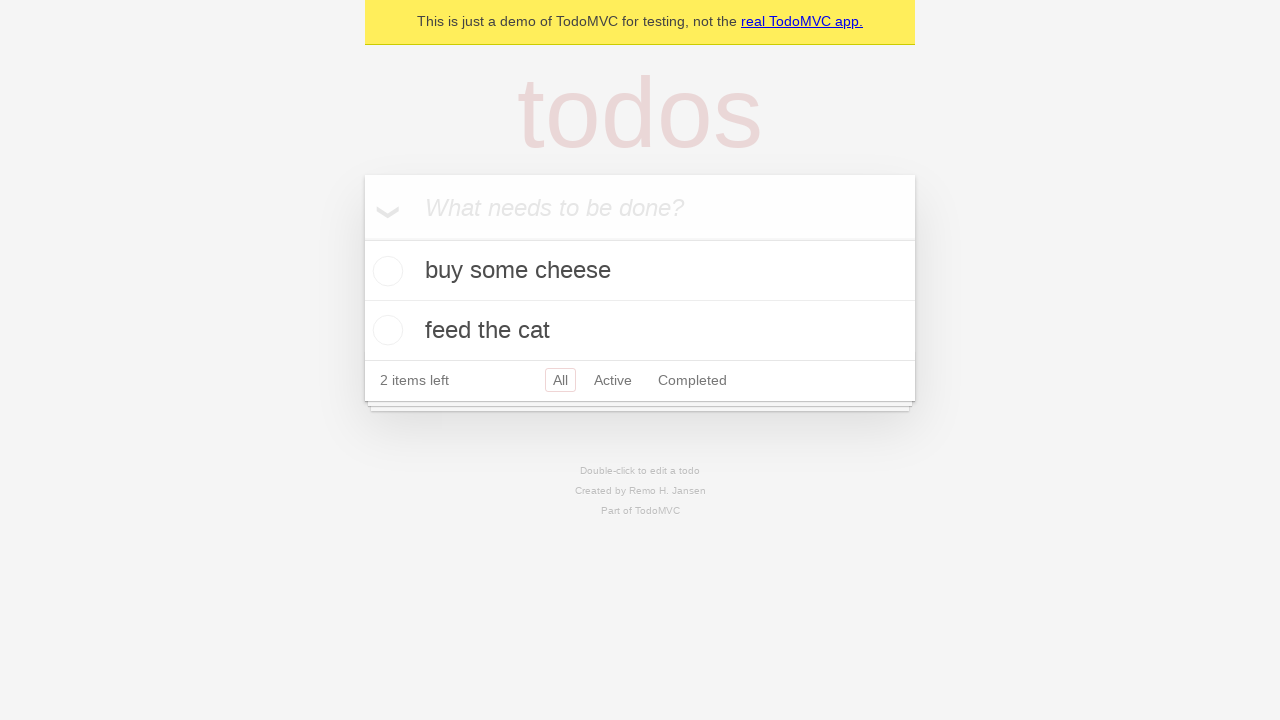

Filled todo input with 'book a doctors appointment' on internal:attr=[placeholder="What needs to be done?"i]
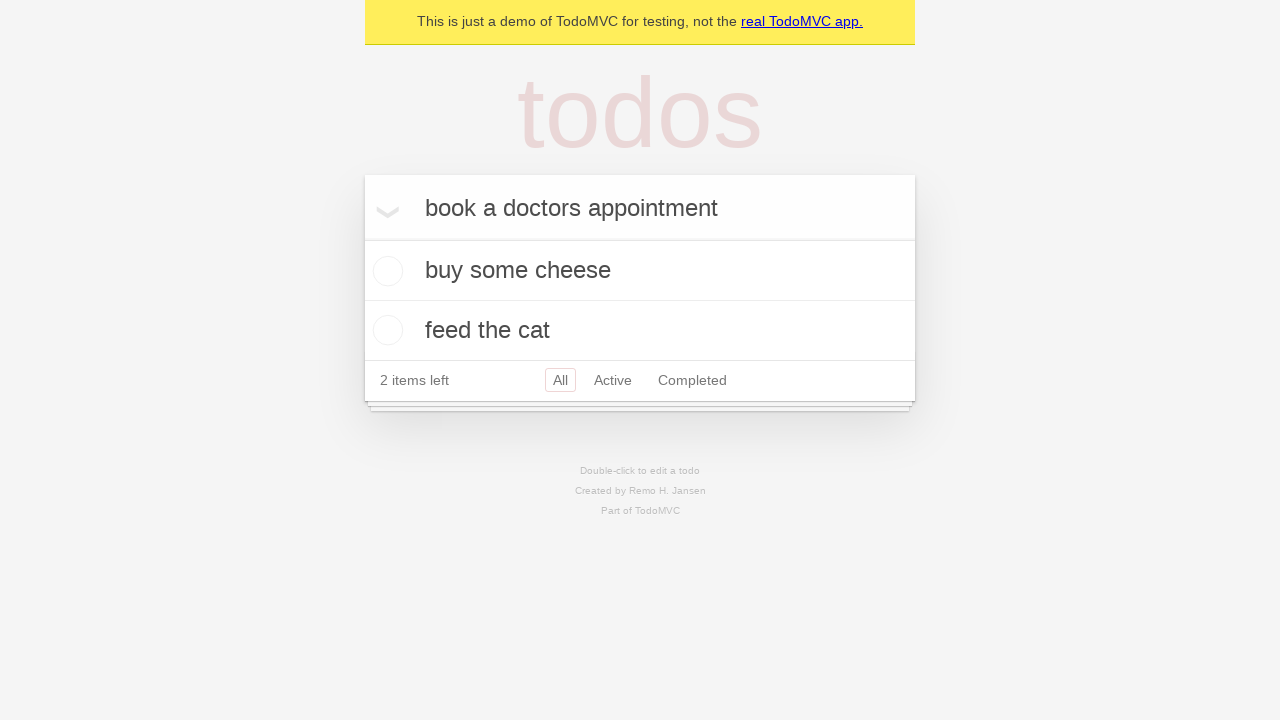

Pressed Enter to add third todo item on internal:attr=[placeholder="What needs to be done?"i]
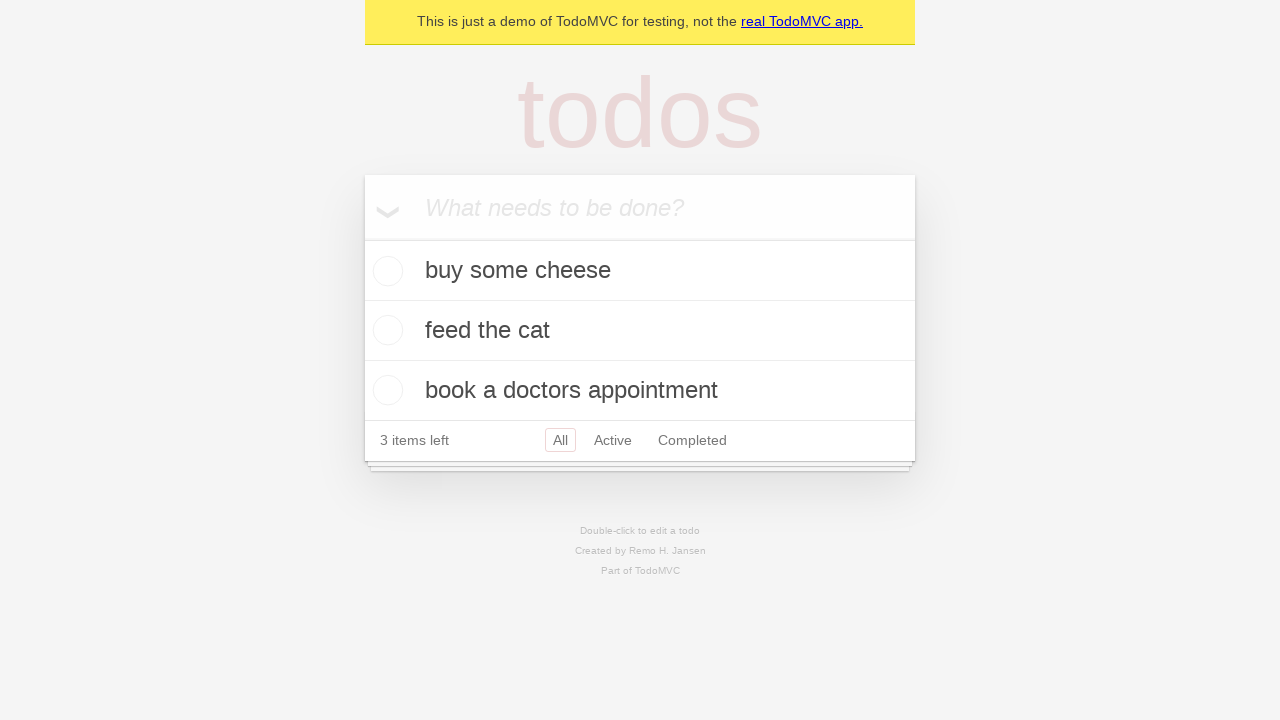

Checked second todo item to mark it as complete at (385, 330) on internal:testid=[data-testid="todo-item"s] >> nth=1 >> internal:role=checkbox
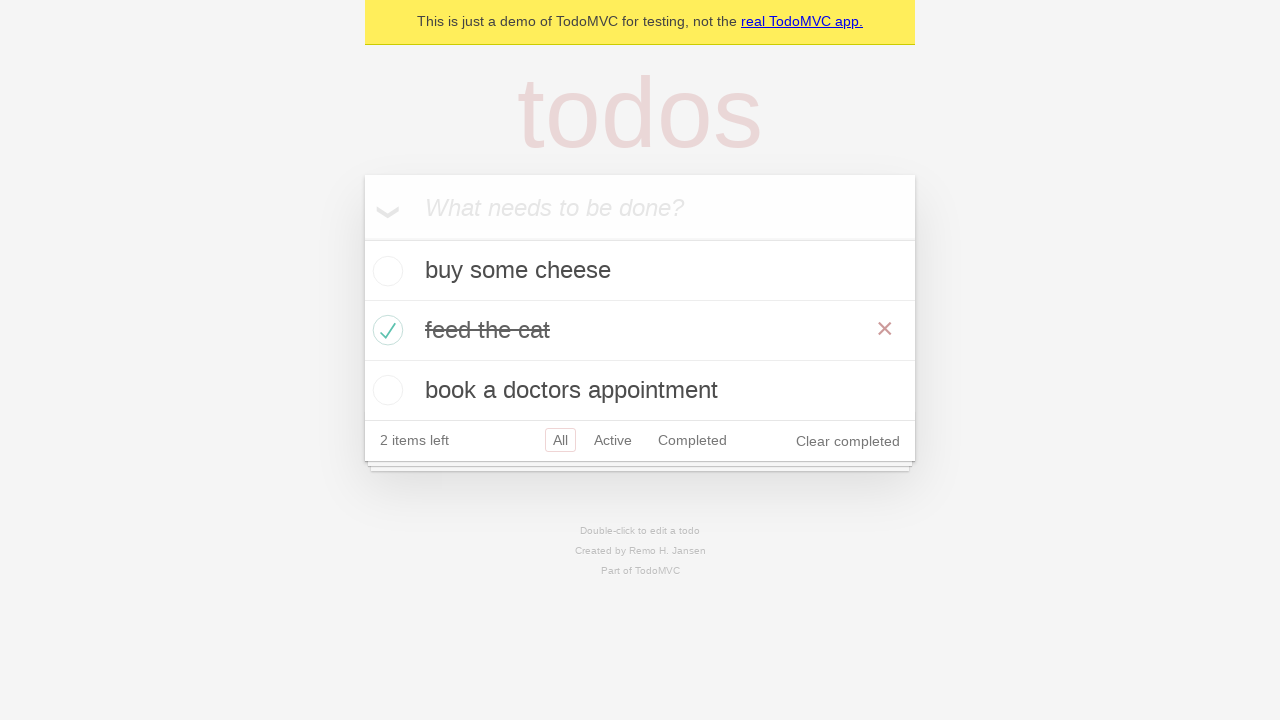

Clicked Active filter link to display only incomplete items at (613, 440) on internal:role=link[name="Active"i]
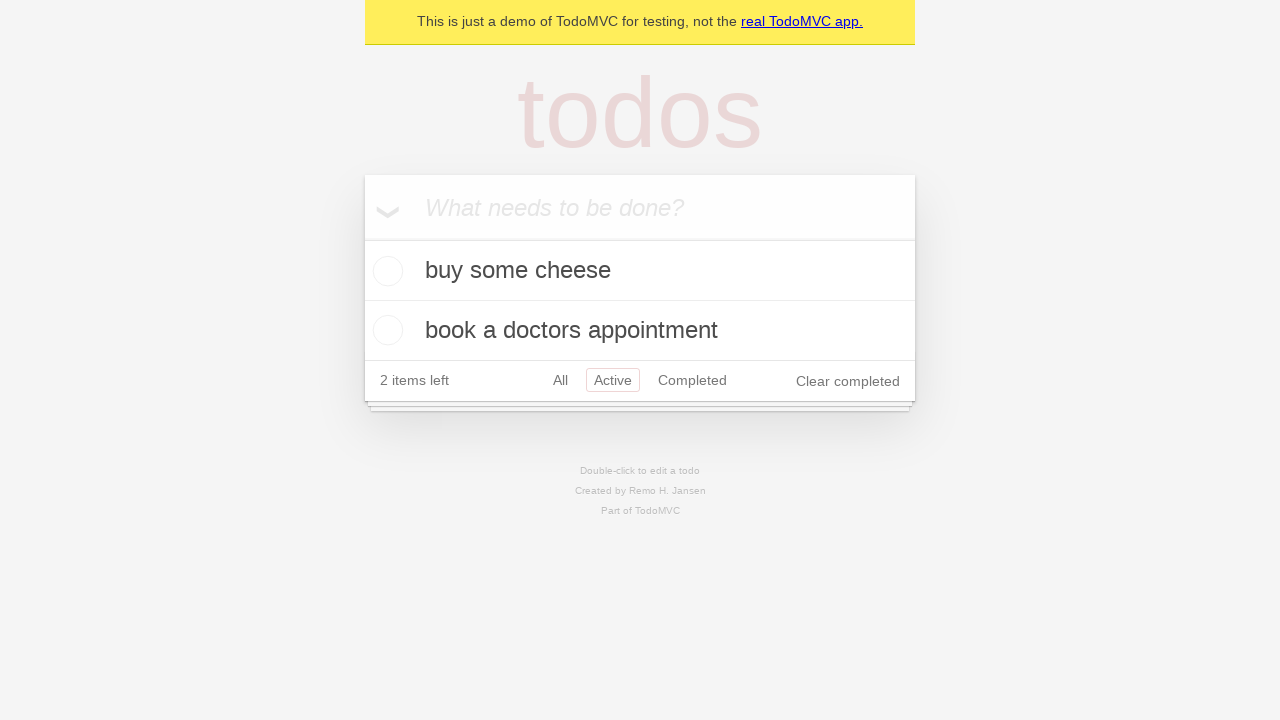

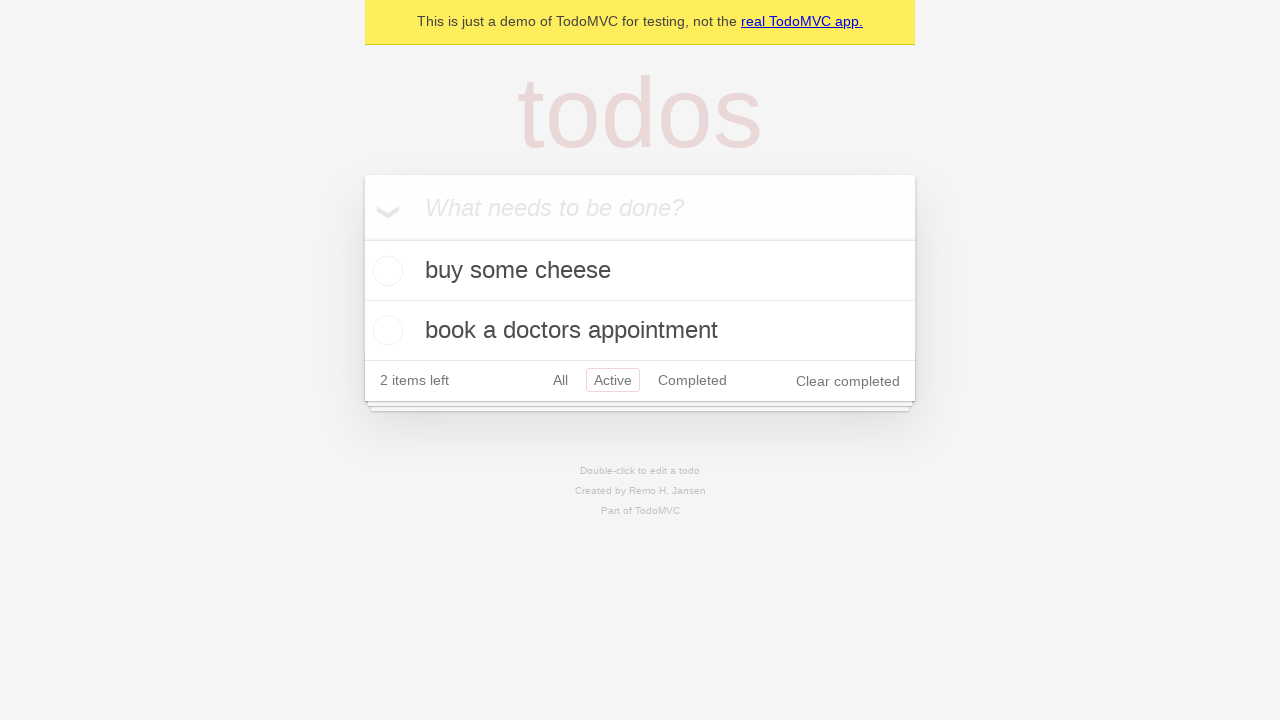